Tests page performance by measuring load time and testing theme toggle and search functionality responsiveness.

Starting URL: https://wedding-lk.vercel.app

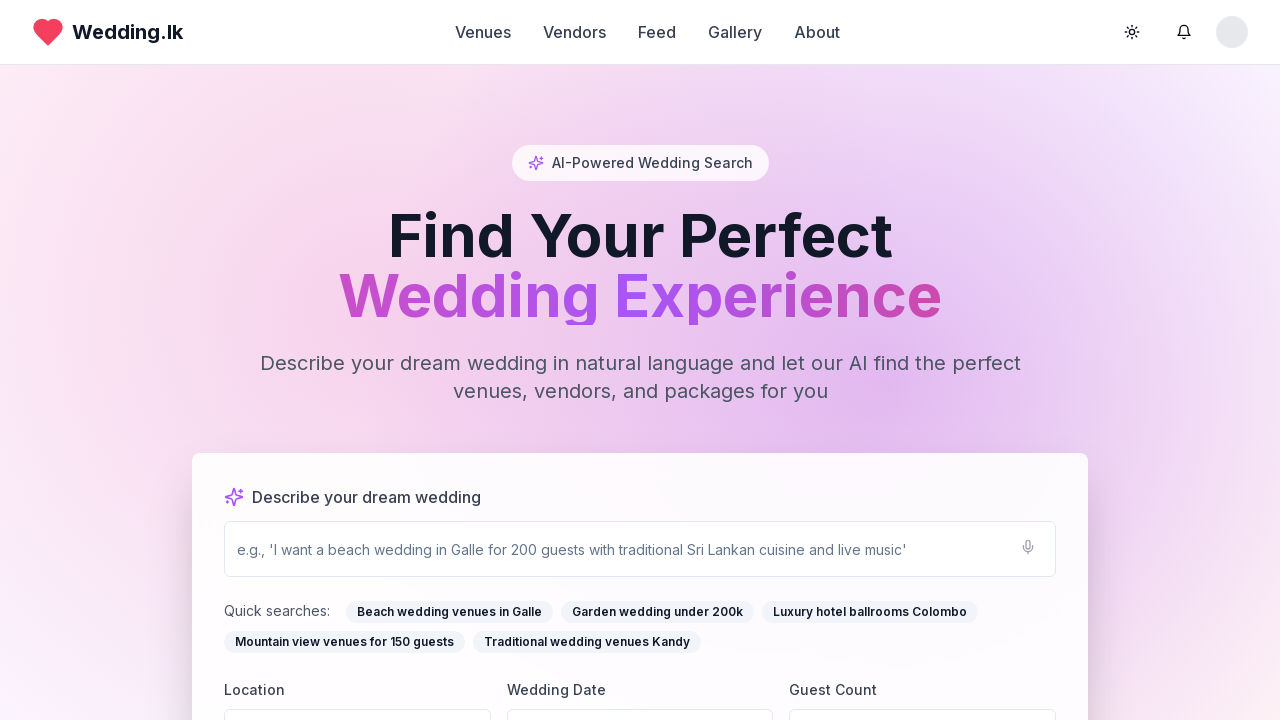

Waited for page to reach networkidle state
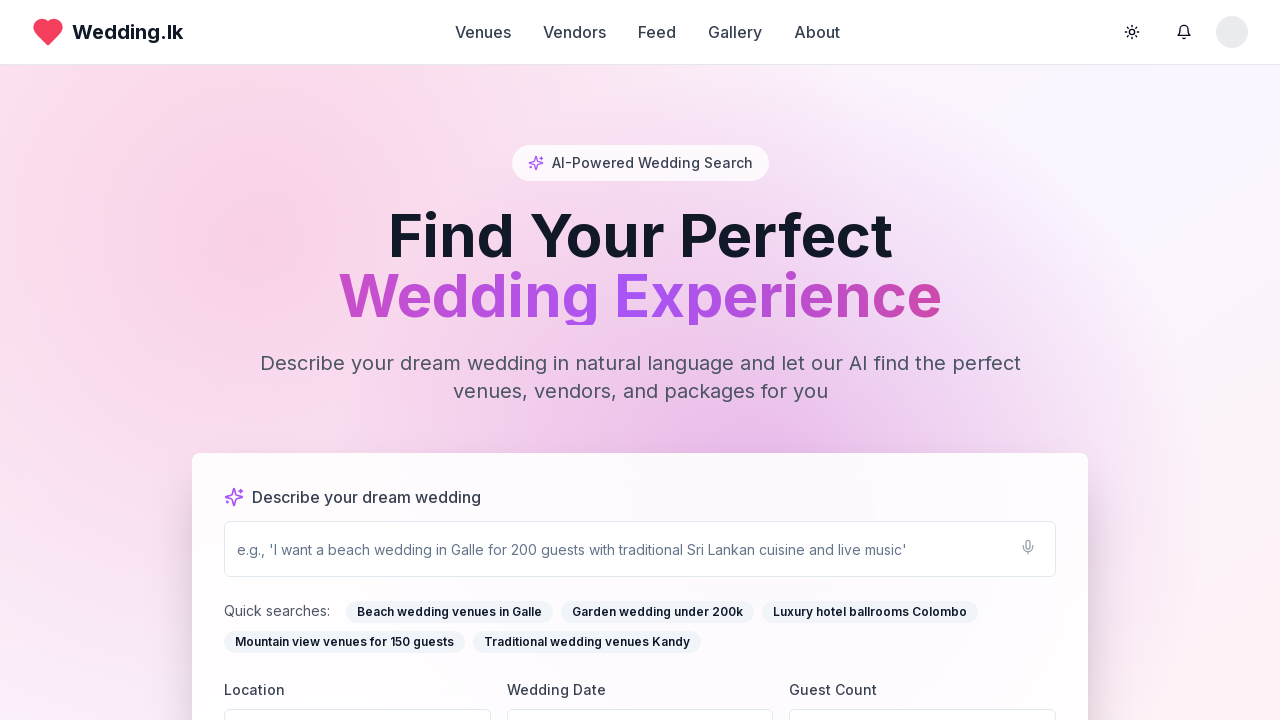

Located theme toggle button
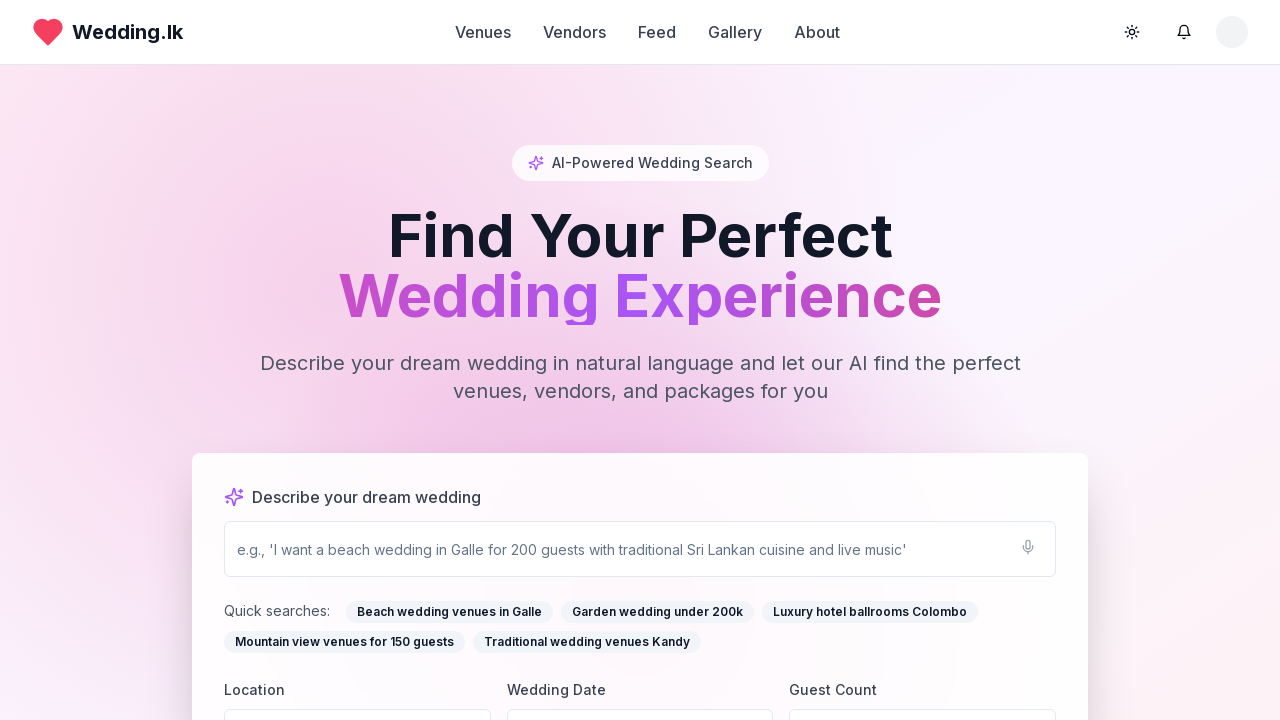

Clicked theme toggle button at (1132, 32) on button:has-text("Toggle theme")
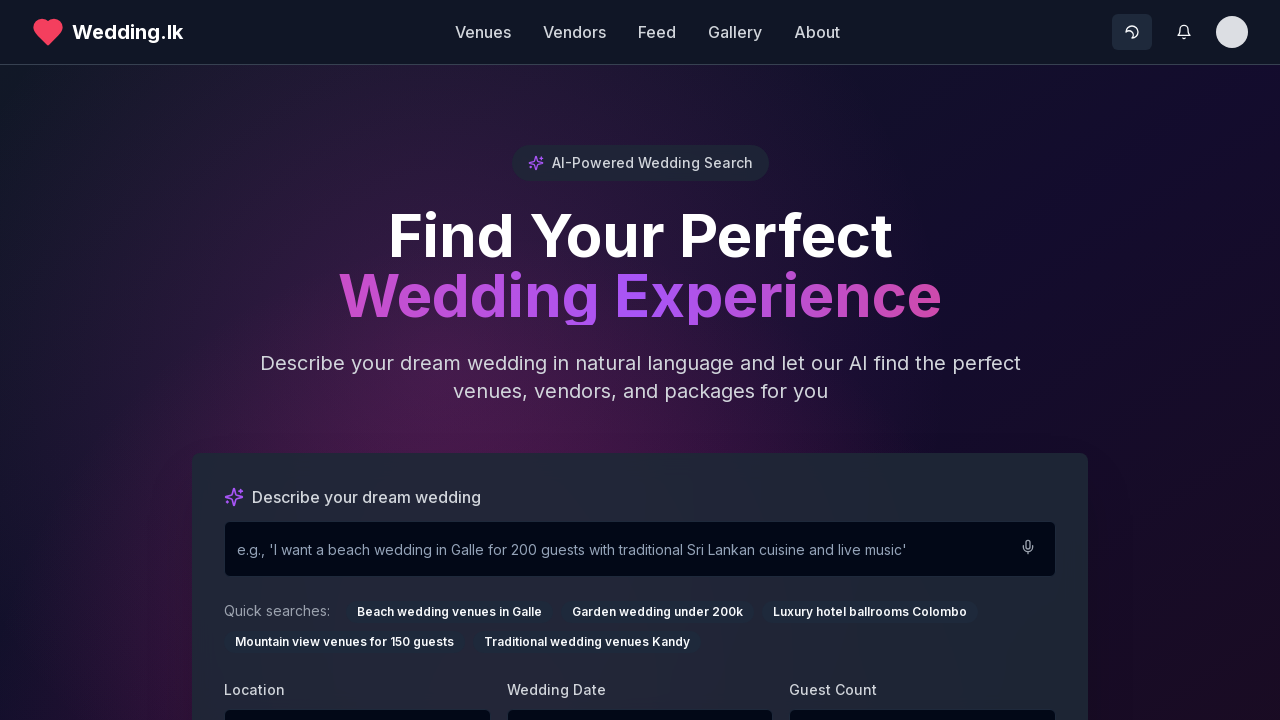

Waited 500ms for theme toggle animation to complete
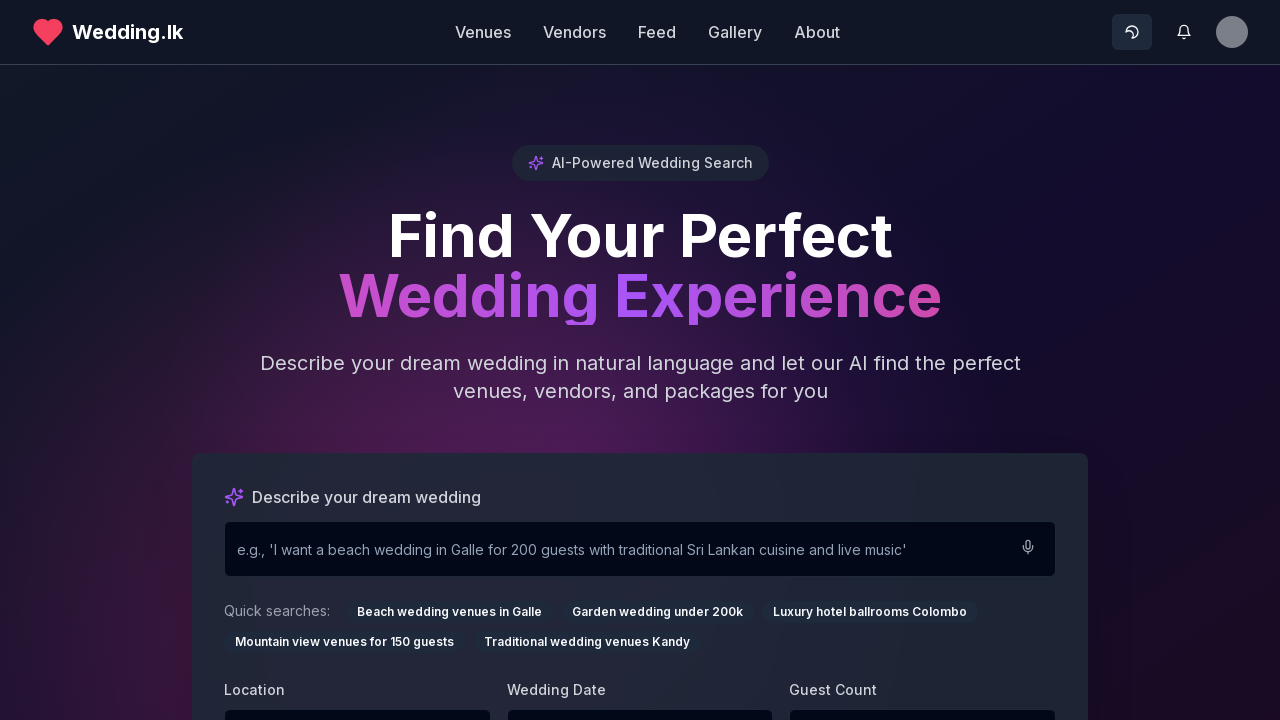

Located search input field
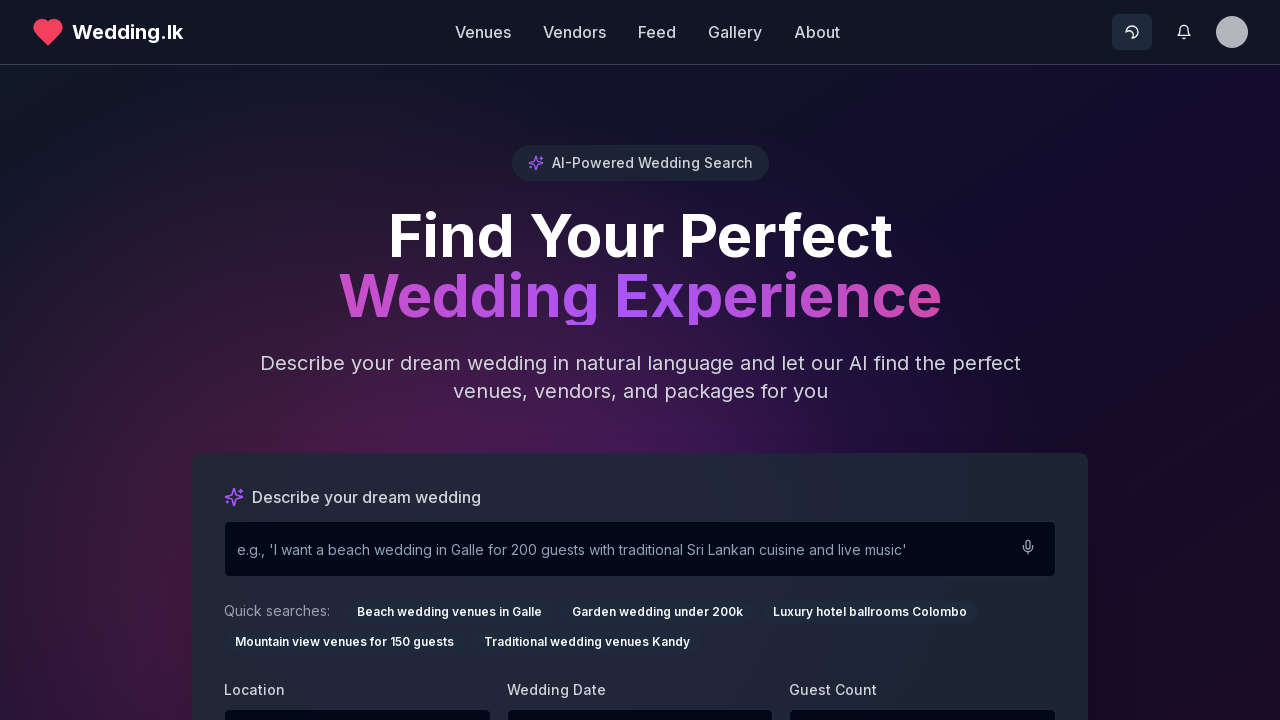

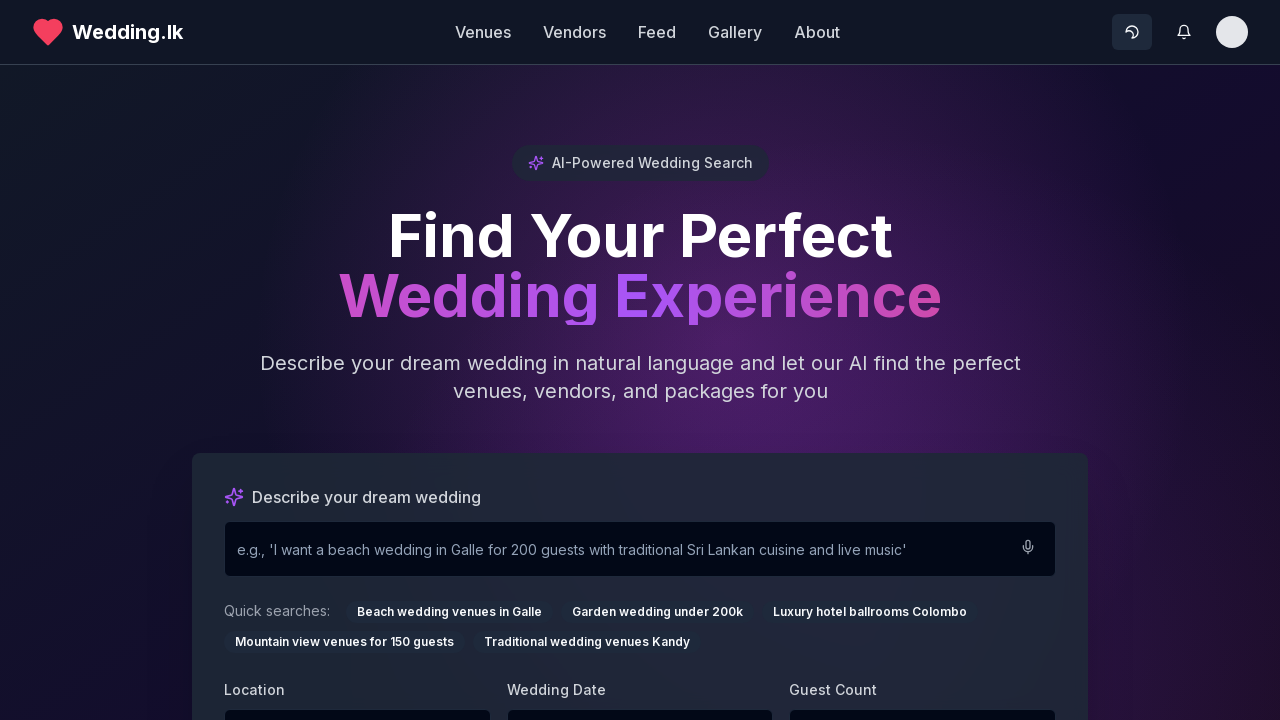